Tests the Selectable jQuery UI component by clicking on an item in a selectable list within an iframe

Starting URL: https://jqueryui.com/

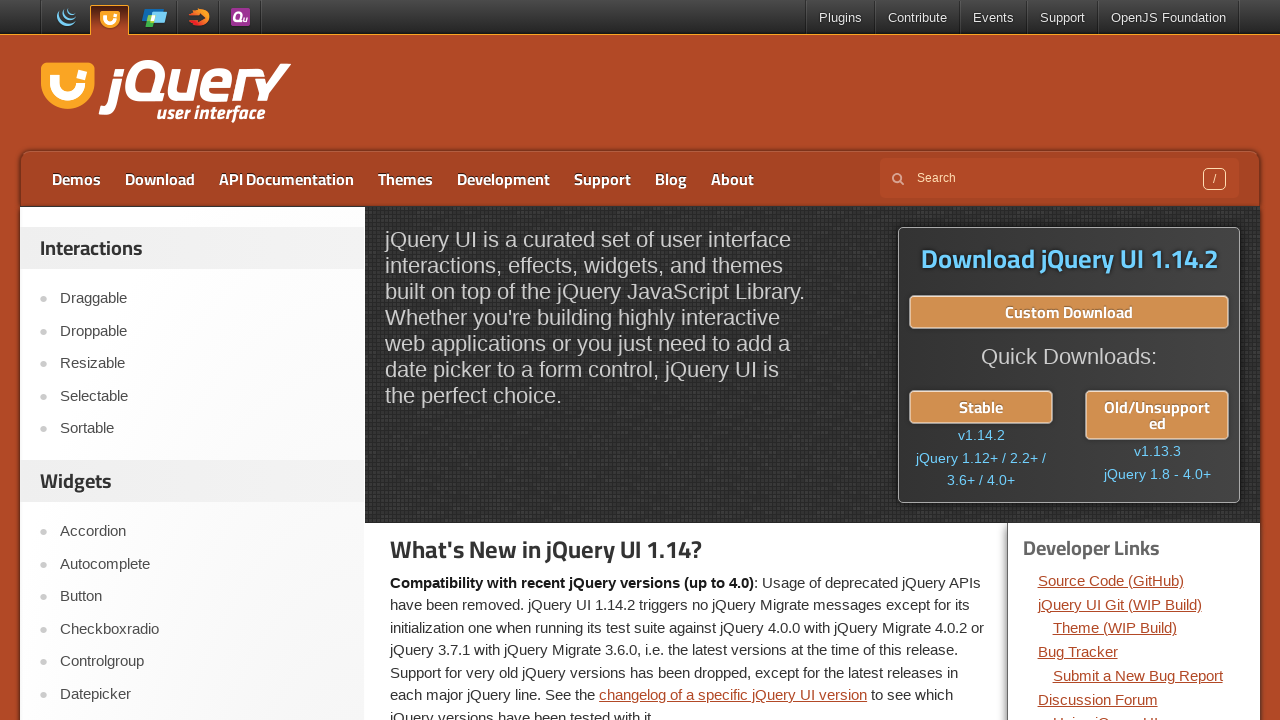

Clicked on Selectable link at (202, 396) on a:text('Selectable')
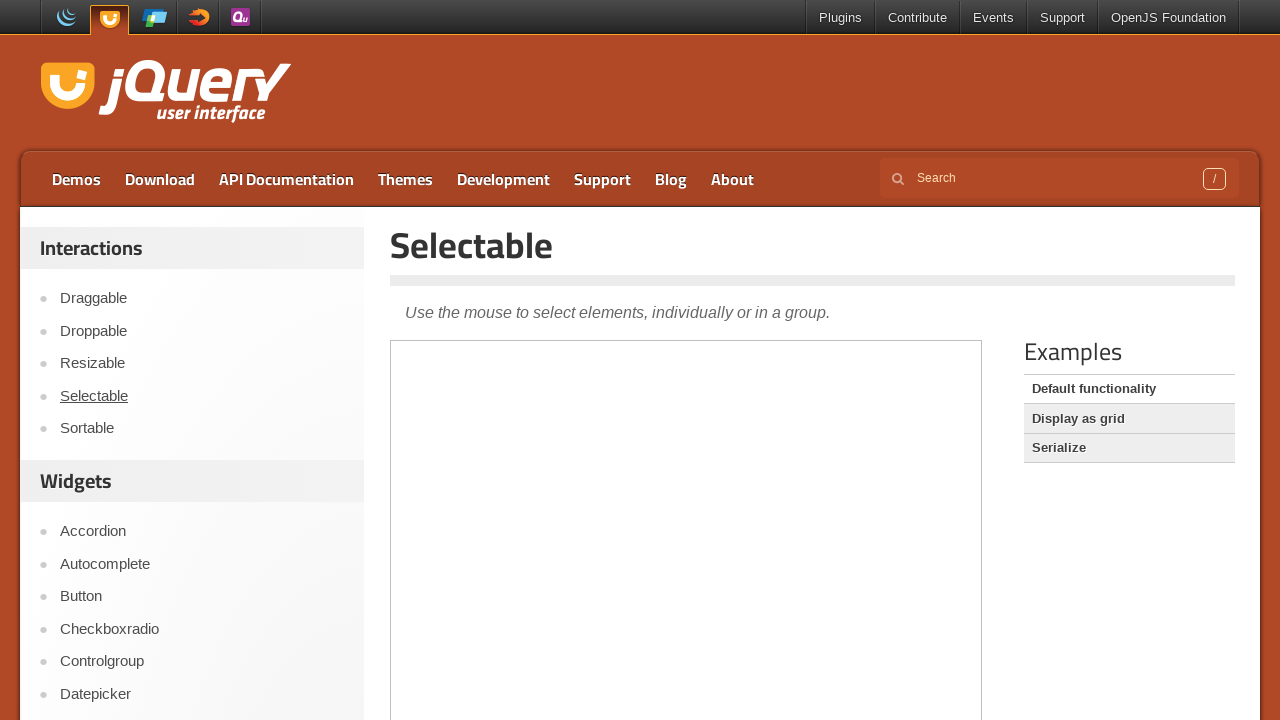

Located demo iframe
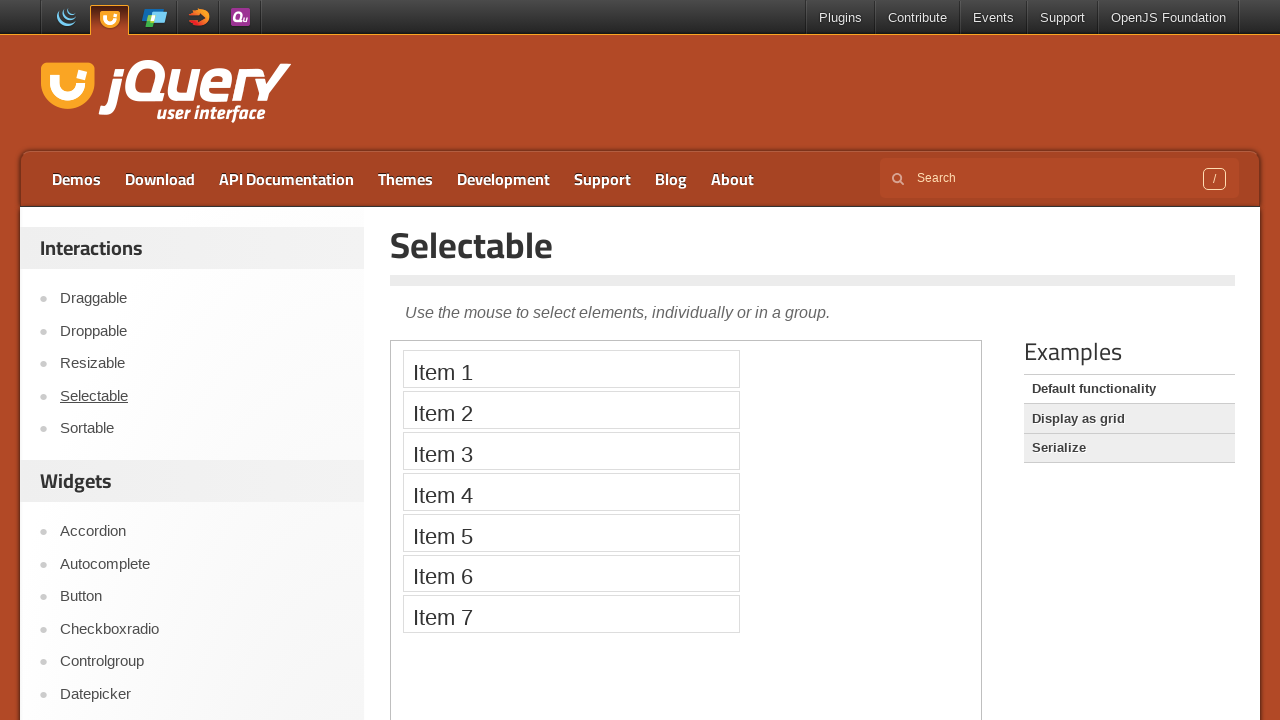

Clicked on Item 3 in selectable list within iframe at (571, 451) on iframe.demo-frame >> nth=0 >> internal:control=enter-frame >> li:text('Item 3')
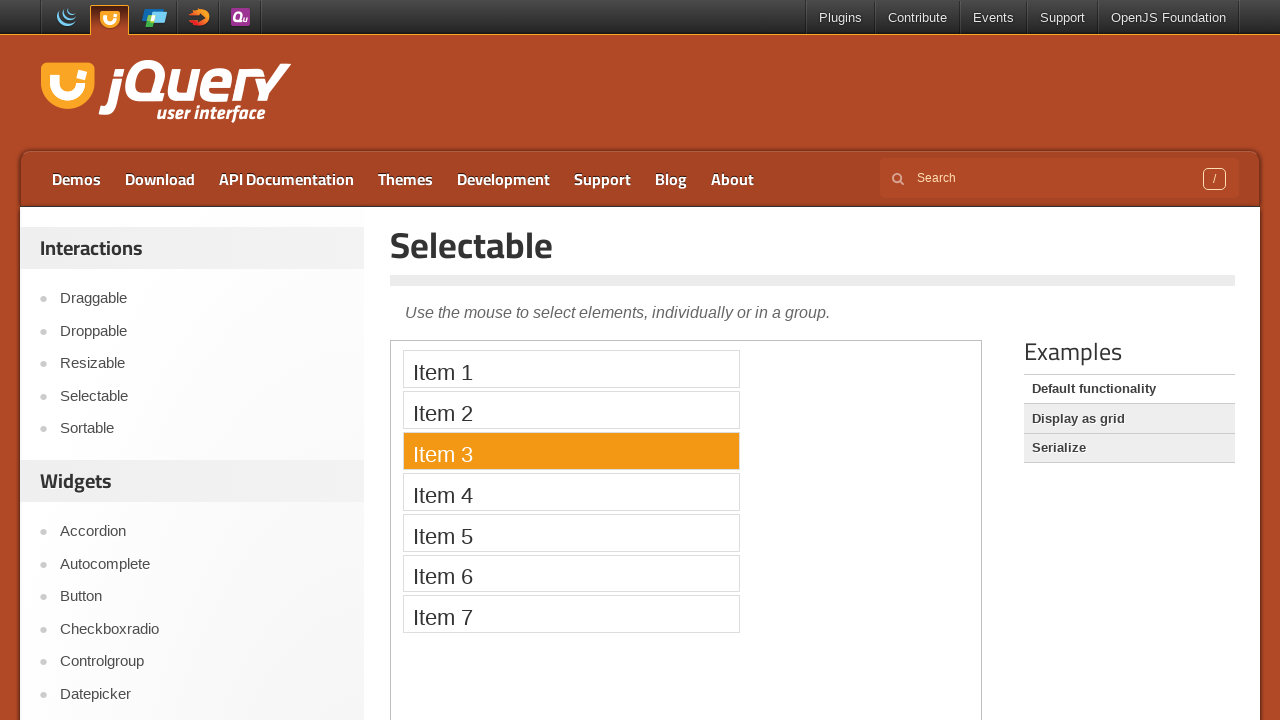

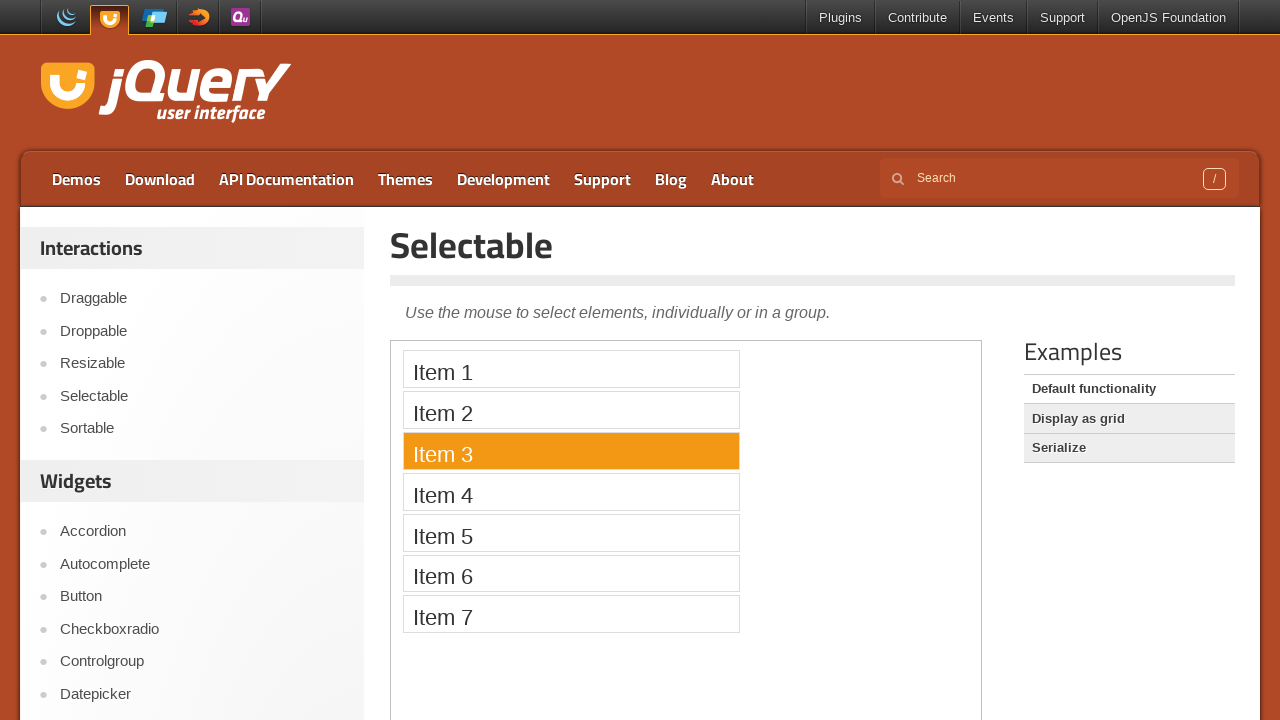